Tests accepting a JavaScript alert by clicking the first button, accepting the alert, and verifying the result message

Starting URL: https://the-internet.herokuapp.com/javascript_alerts

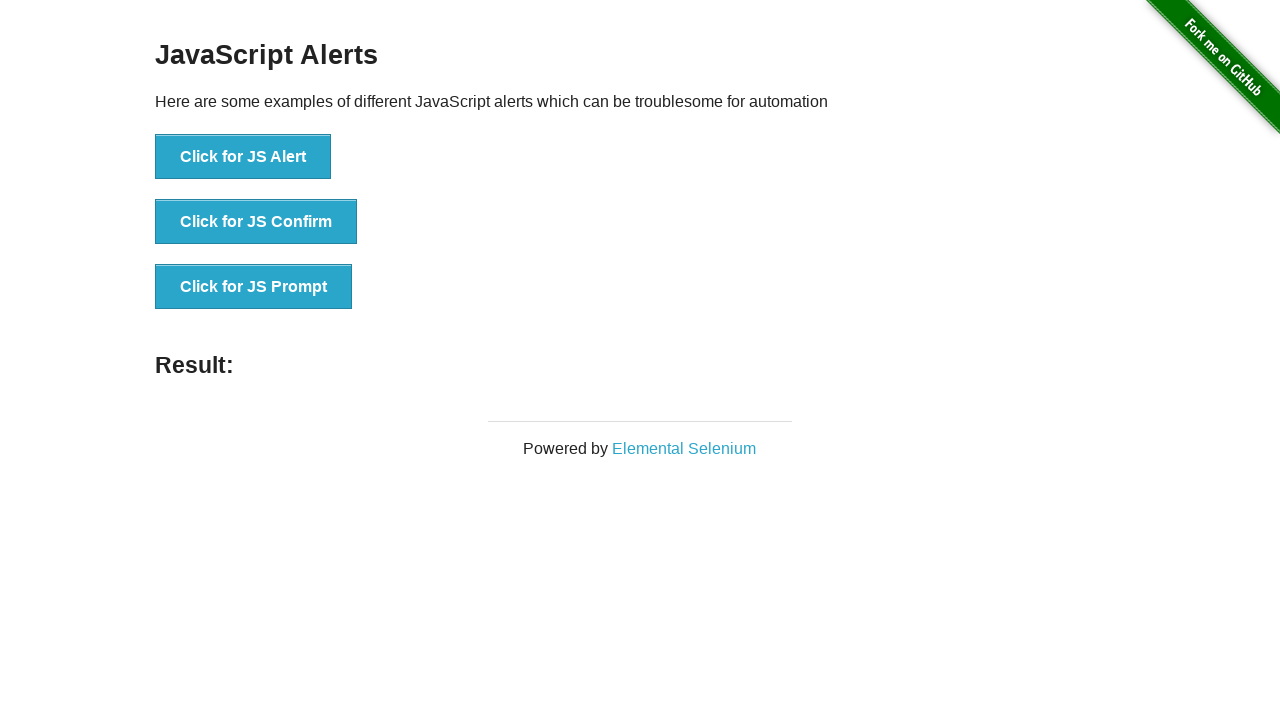

Clicked the 'Click for JS Alert' button at (243, 157) on xpath=//*[text()='Click for JS Alert']
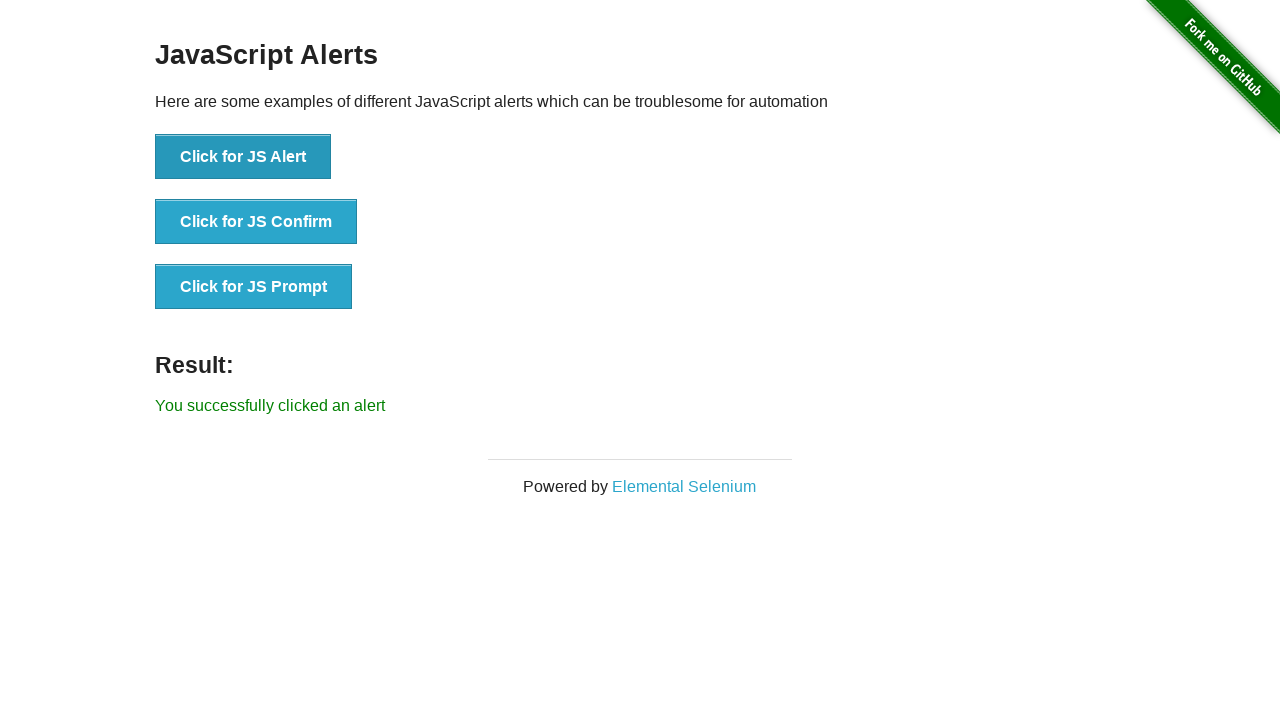

Set up dialog handler to accept the alert
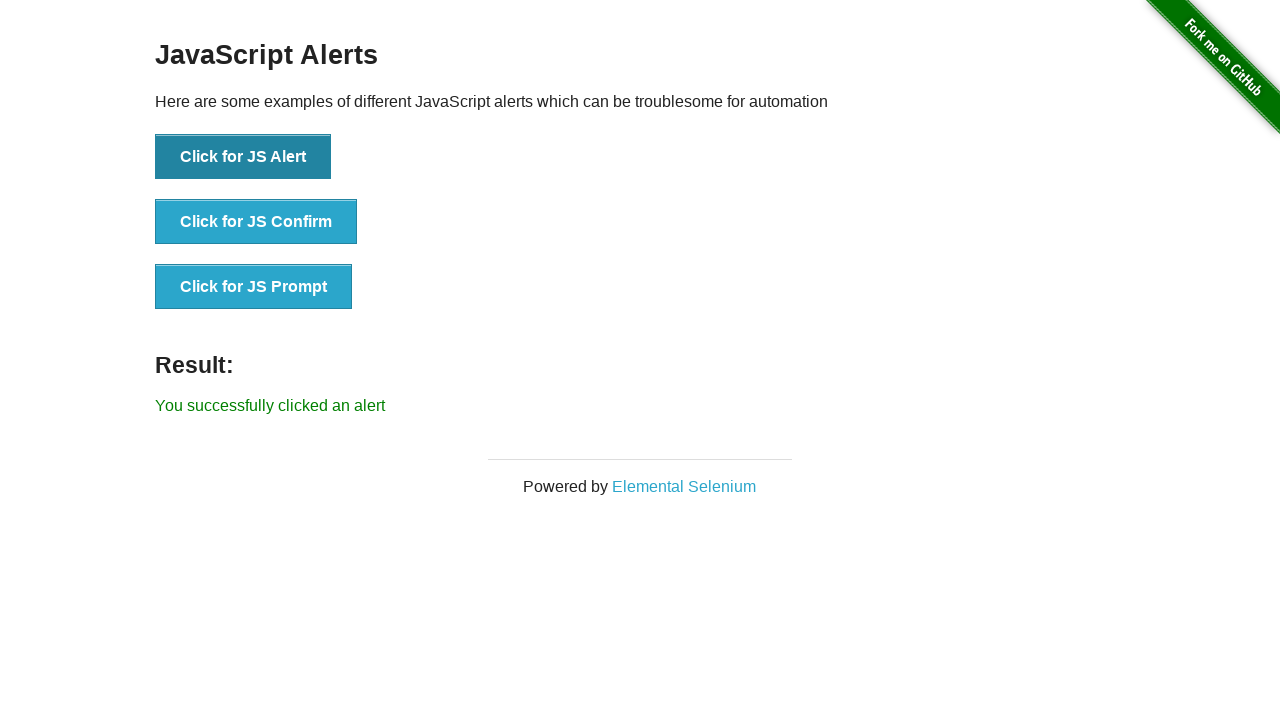

Verified the success message 'You successfully clicked an alert' appeared
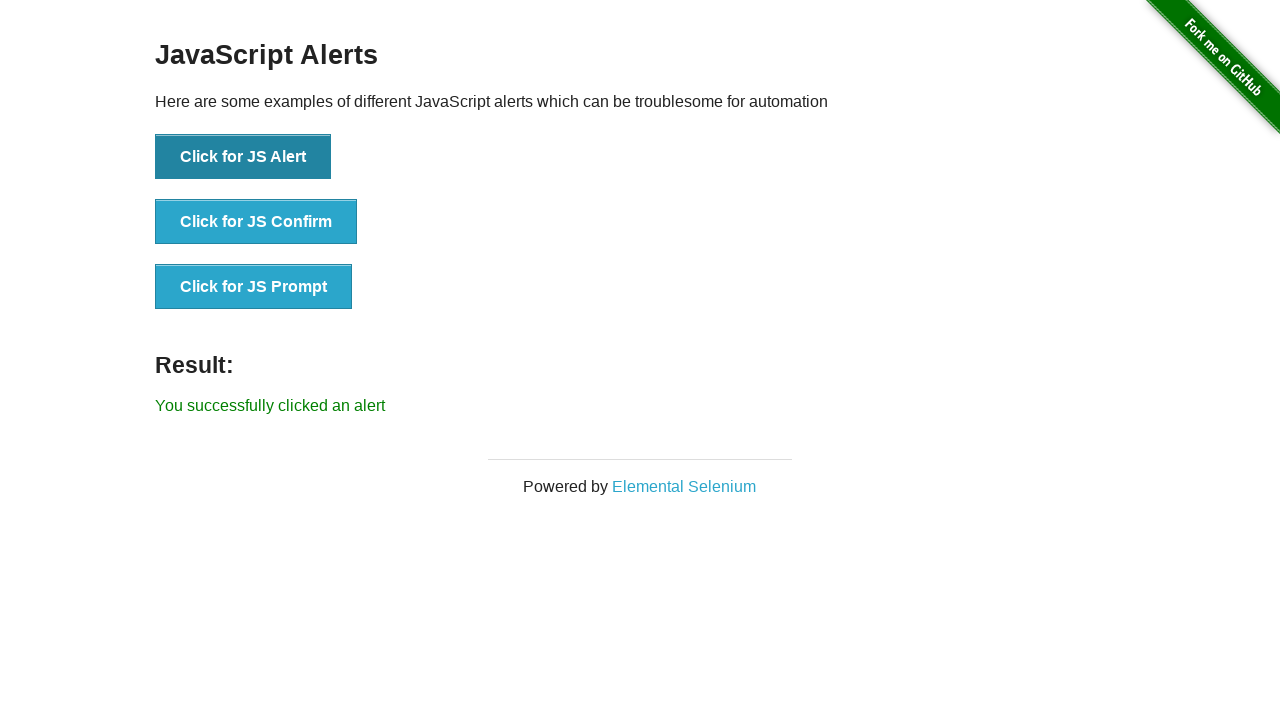

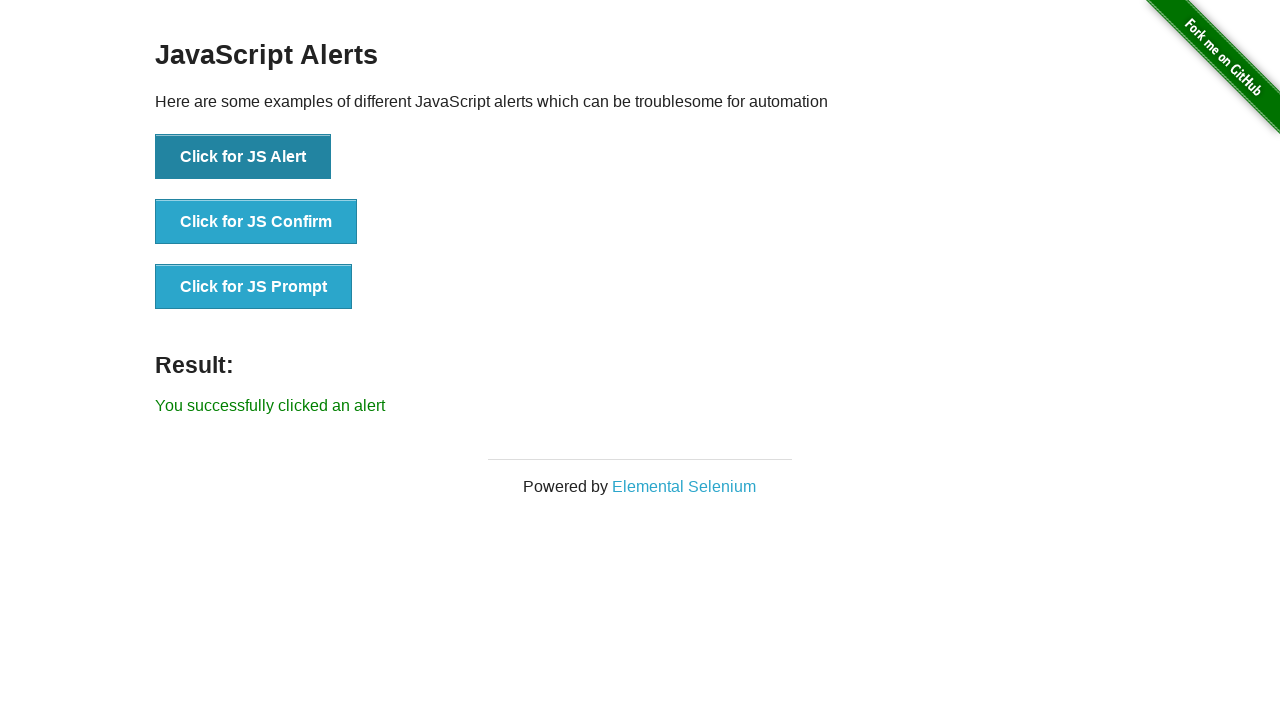